Navigates to Mozilla VPN page for Germany locale and clicks on the terms link in the footer to verify locale handling

Starting URL: https://www.mozilla.org/de/products/vpn/?geo=de

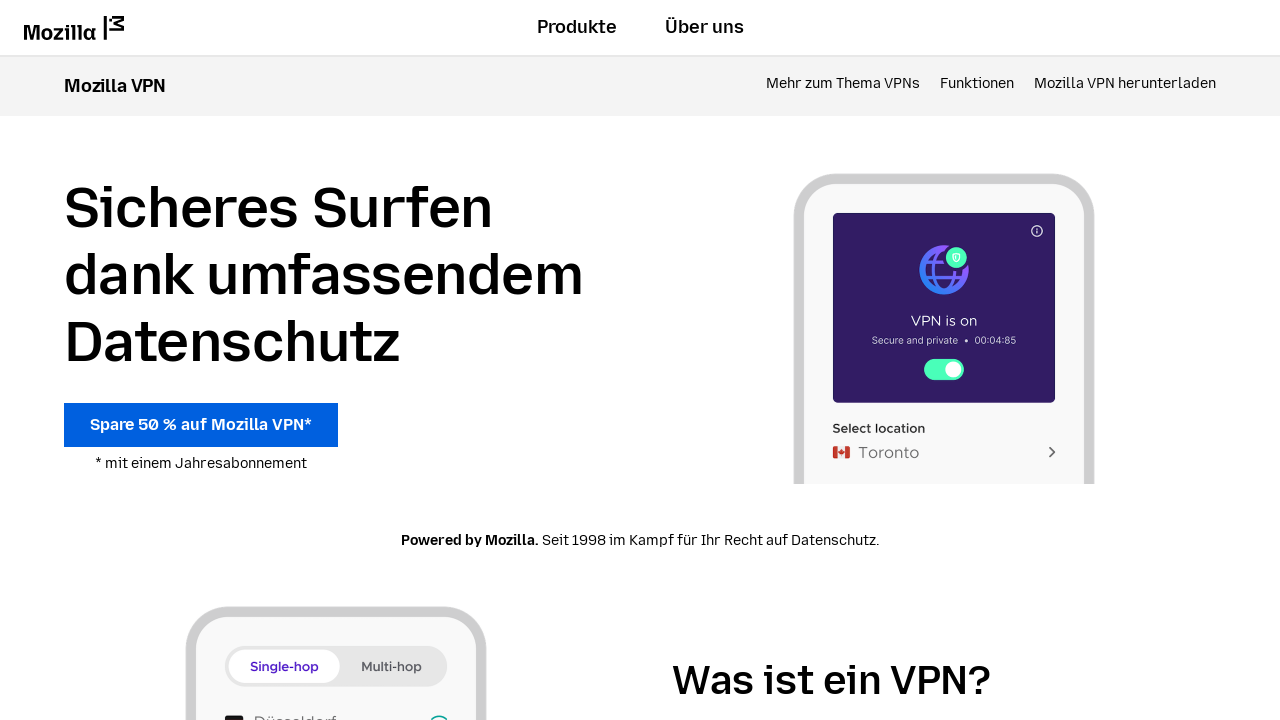

Waited for Mozilla VPN Germany page to fully load
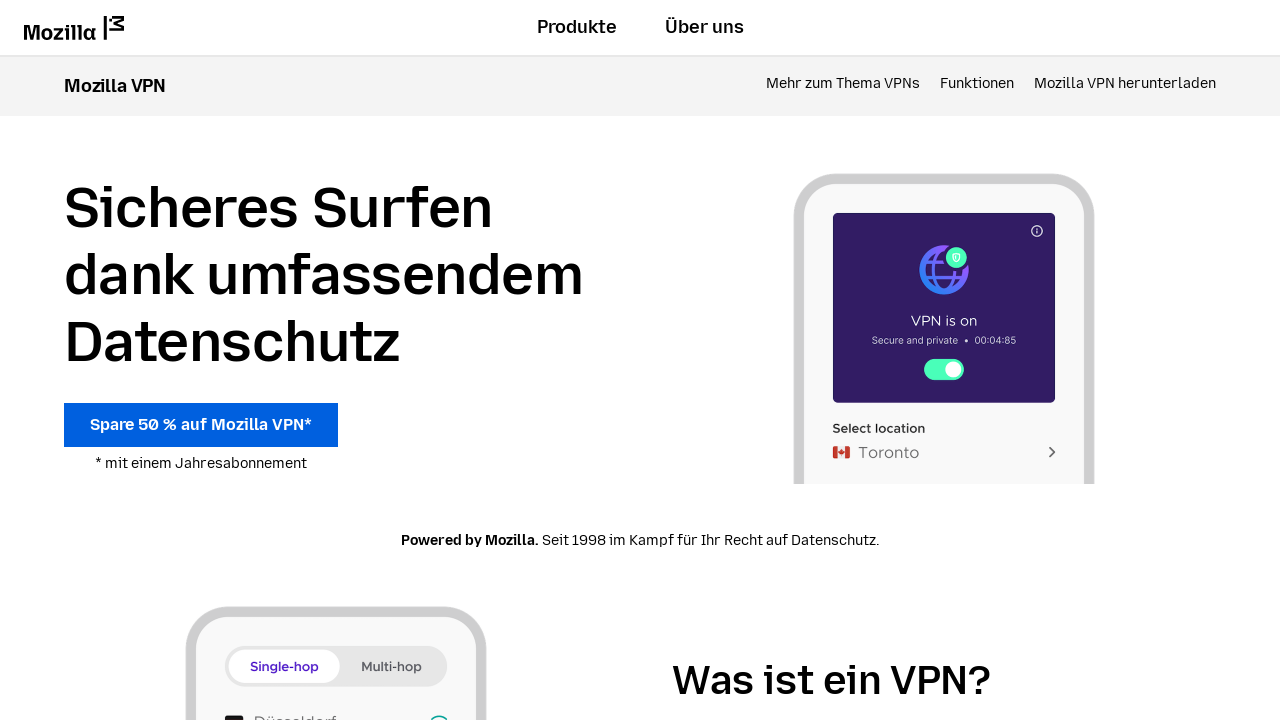

Clicked on terms link in footer at (640, 361) on .vpn-footer-list > li:nth-child(2) > a:nth-child(1)
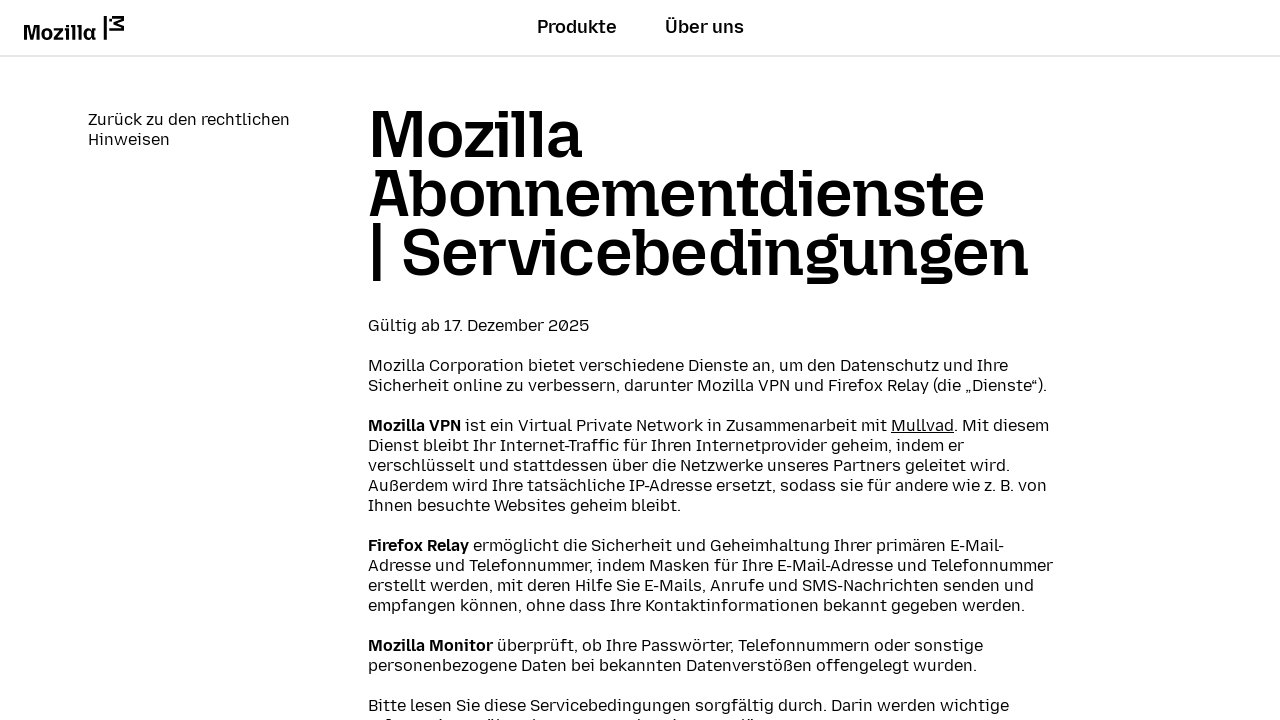

Waited for terms page navigation to complete
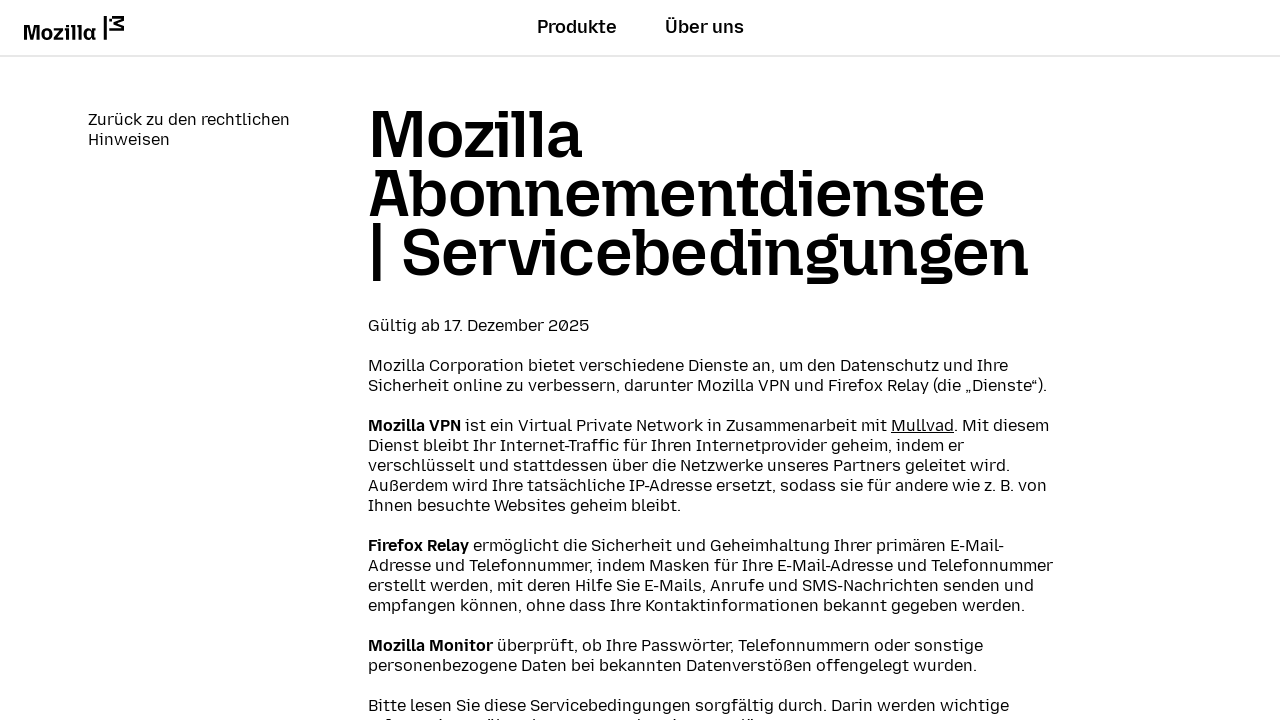

Verified main section header is visible on terms page
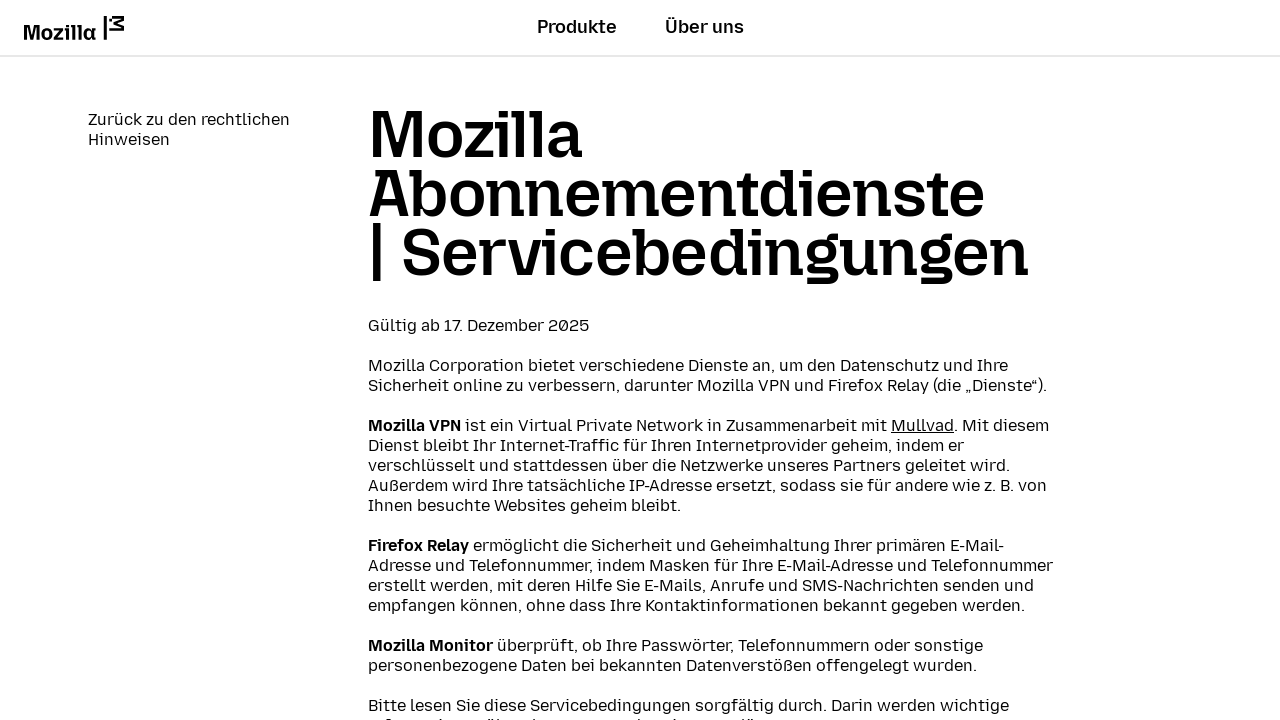

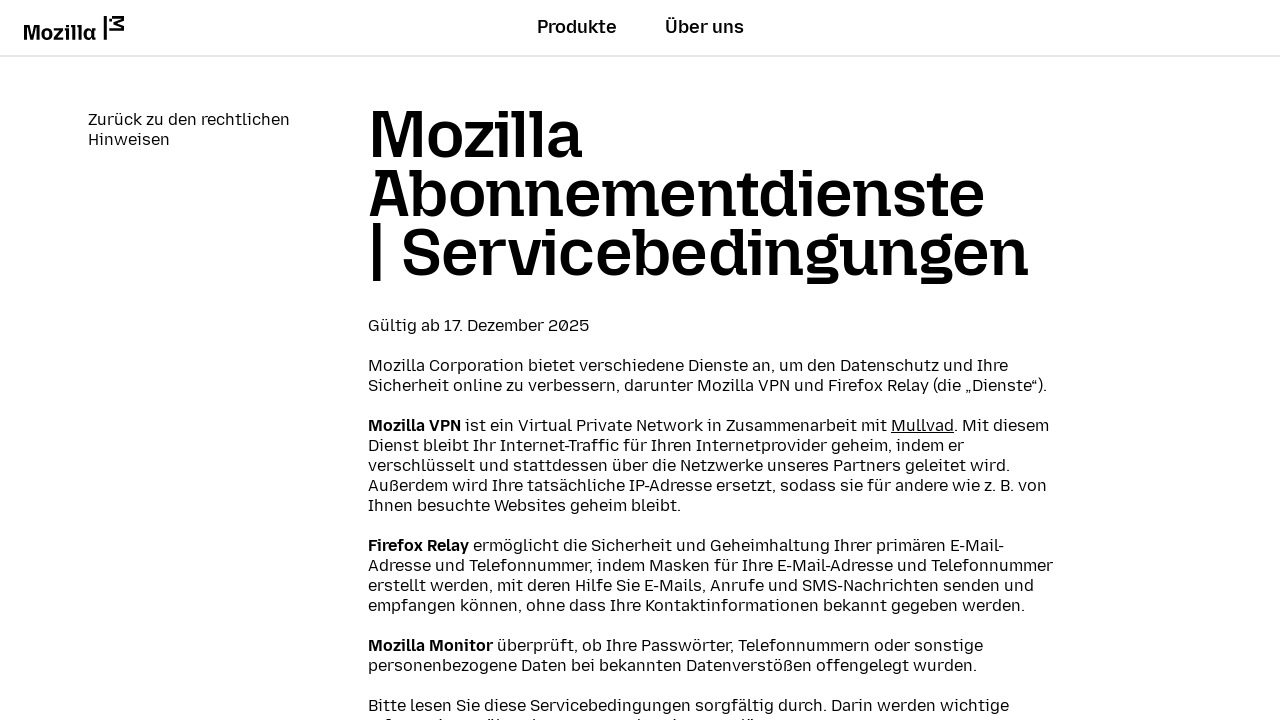